Tests interaction with Shadow DOM elements by locating a shadow root and filling a search input field within it

Starting URL: https://books-pwakit.appspot.com/

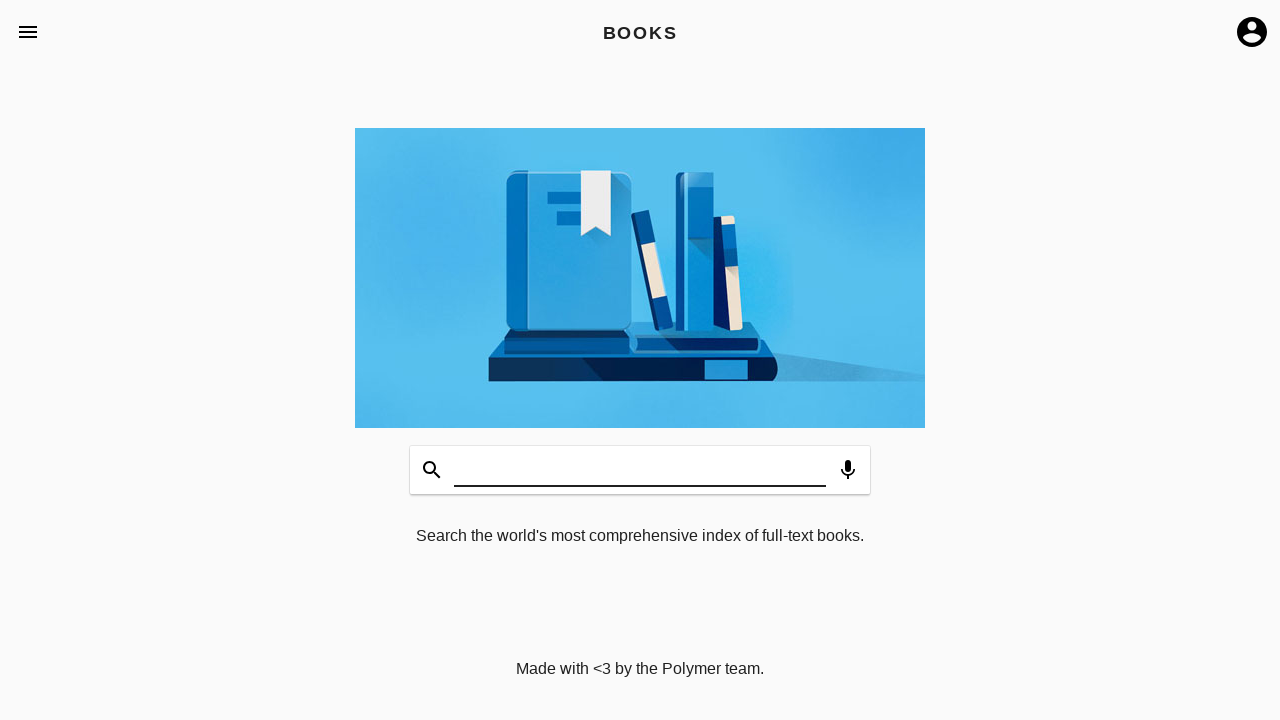

Shadow host element 'book-app' with apptitle='BOOKS' became available
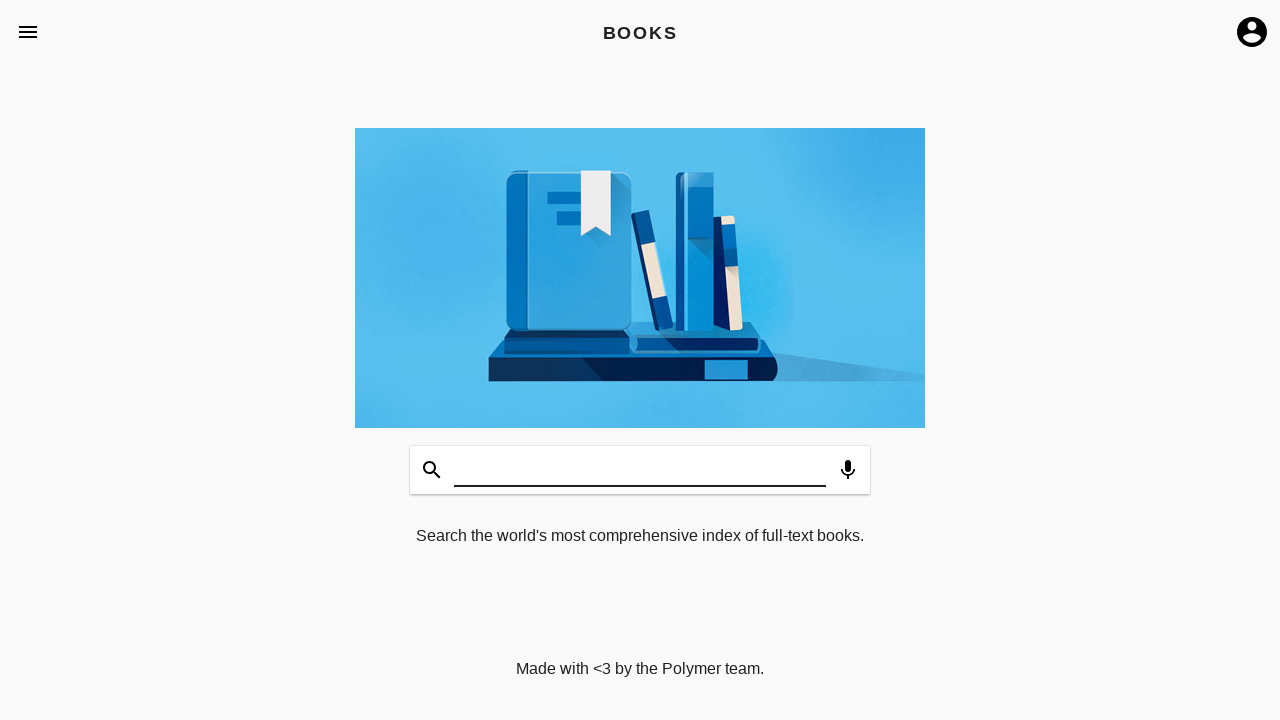

Filled search input field inside shadow DOM with 'Welcome' on book-app[apptitle='BOOKS'] >> #input
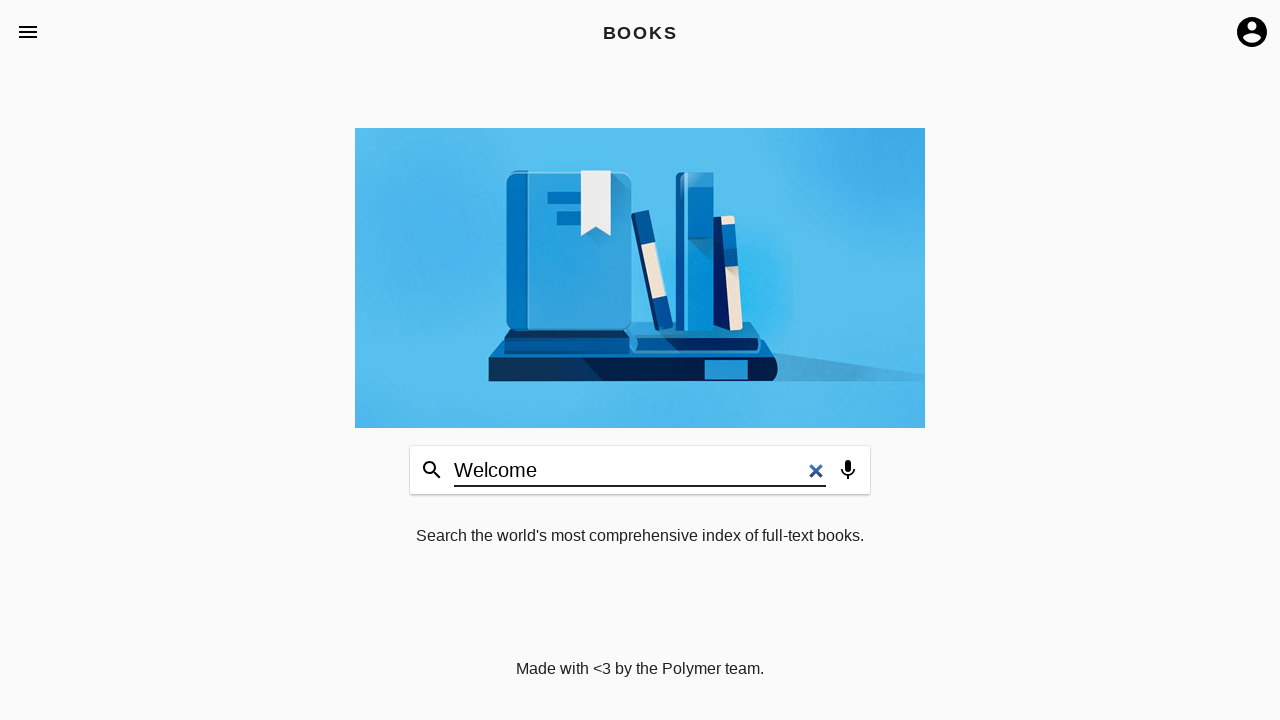

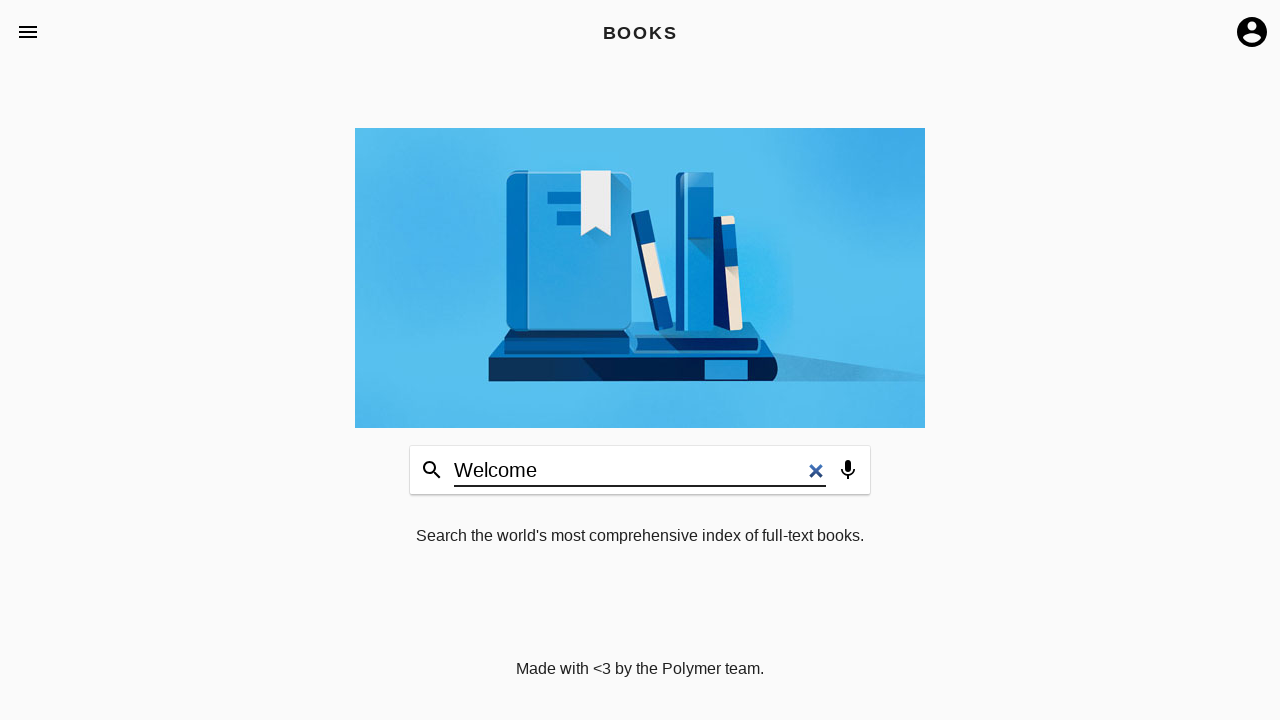